Tests filling out a Google Form by entering a name and email address into the form fields

Starting URL: https://docs.google.com/forms/d/e/1FAIpQLSe1kM6GuDUR34BcH88YdKuiCcjCQVevFWhElbNLtsoBHGob2A/viewform?usp=dialog

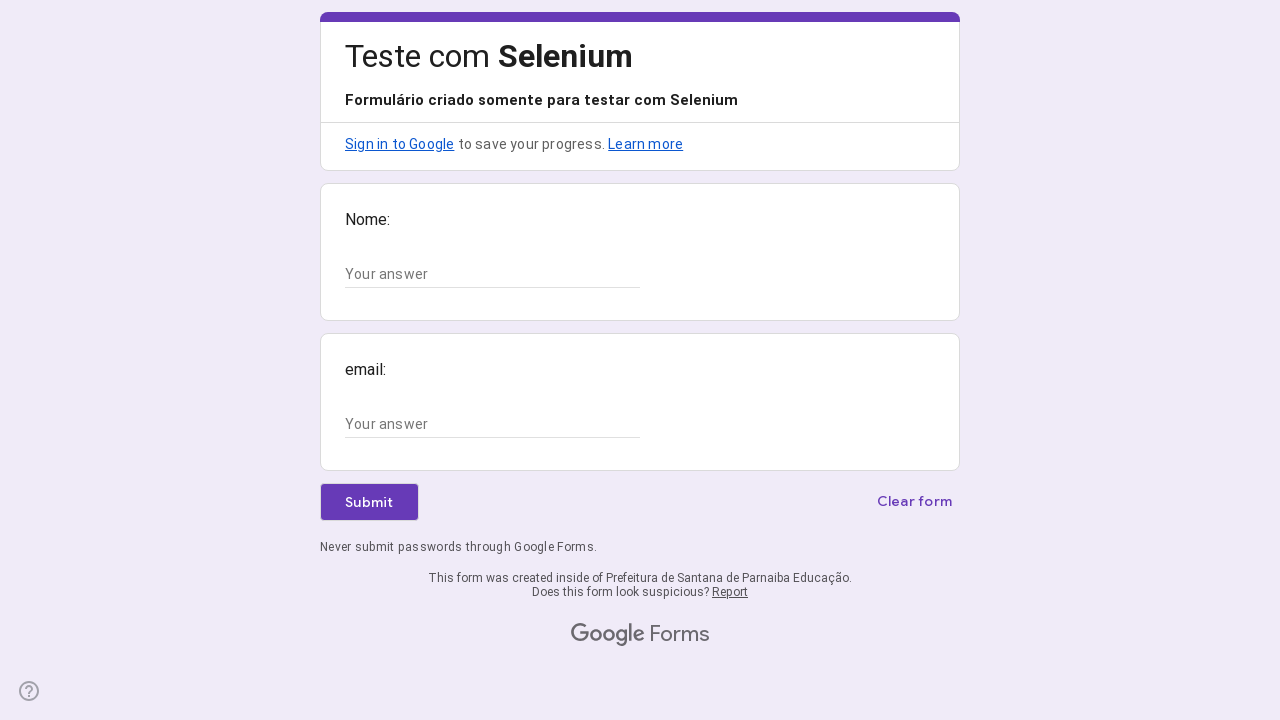

Form fields loaded - waited for .whsOnd selector
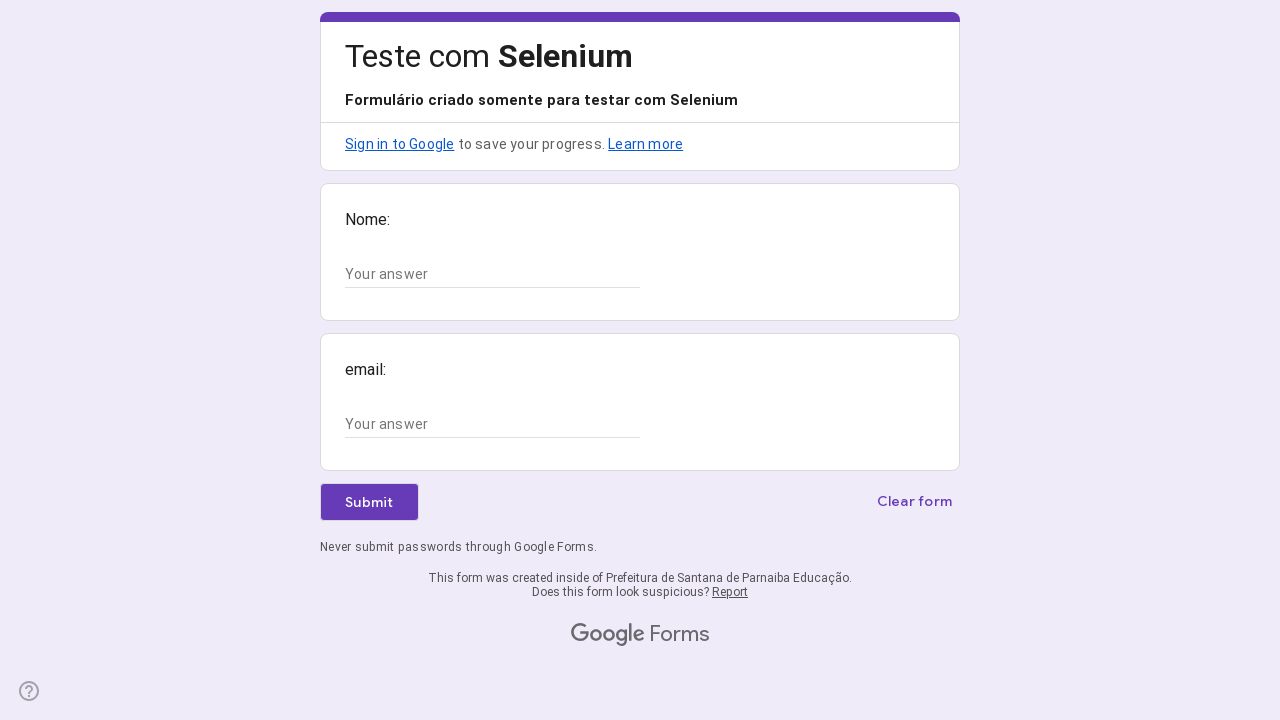

Filled in name field with 'Maria Santos' on .whsOnd >> nth=0
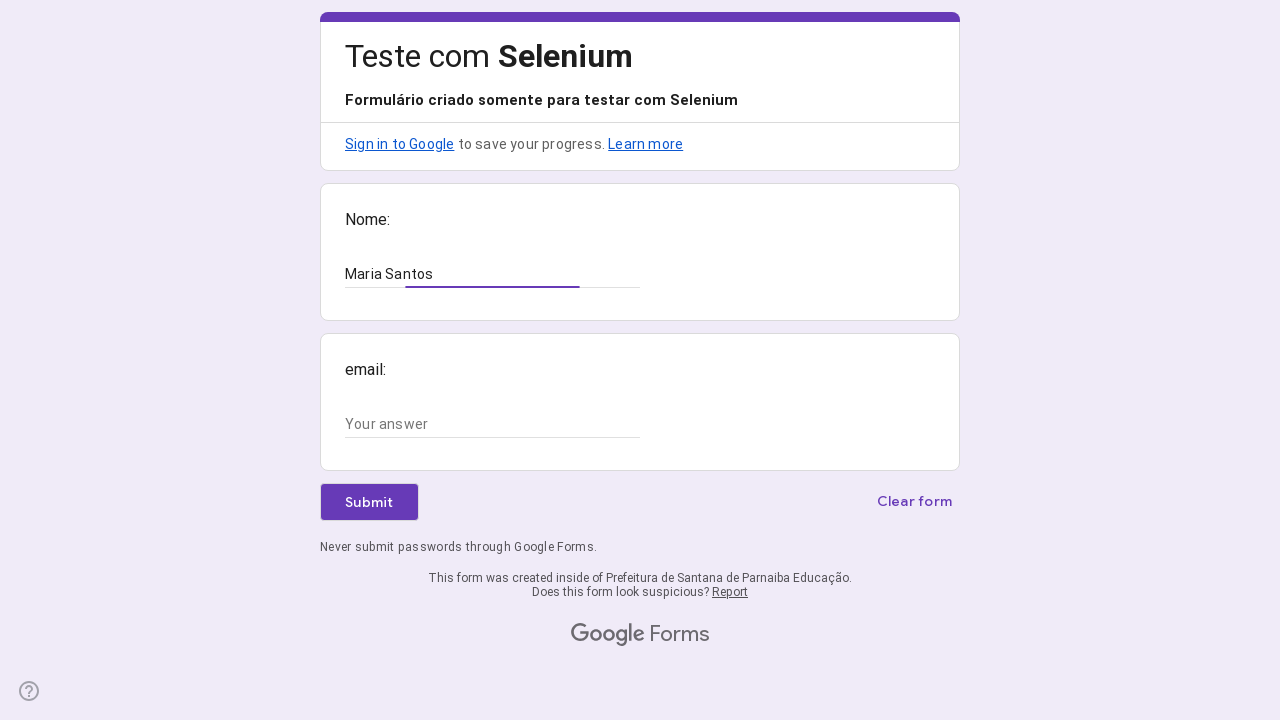

Filled in email field with 'maria.santos@example.com' on .whsOnd >> nth=1
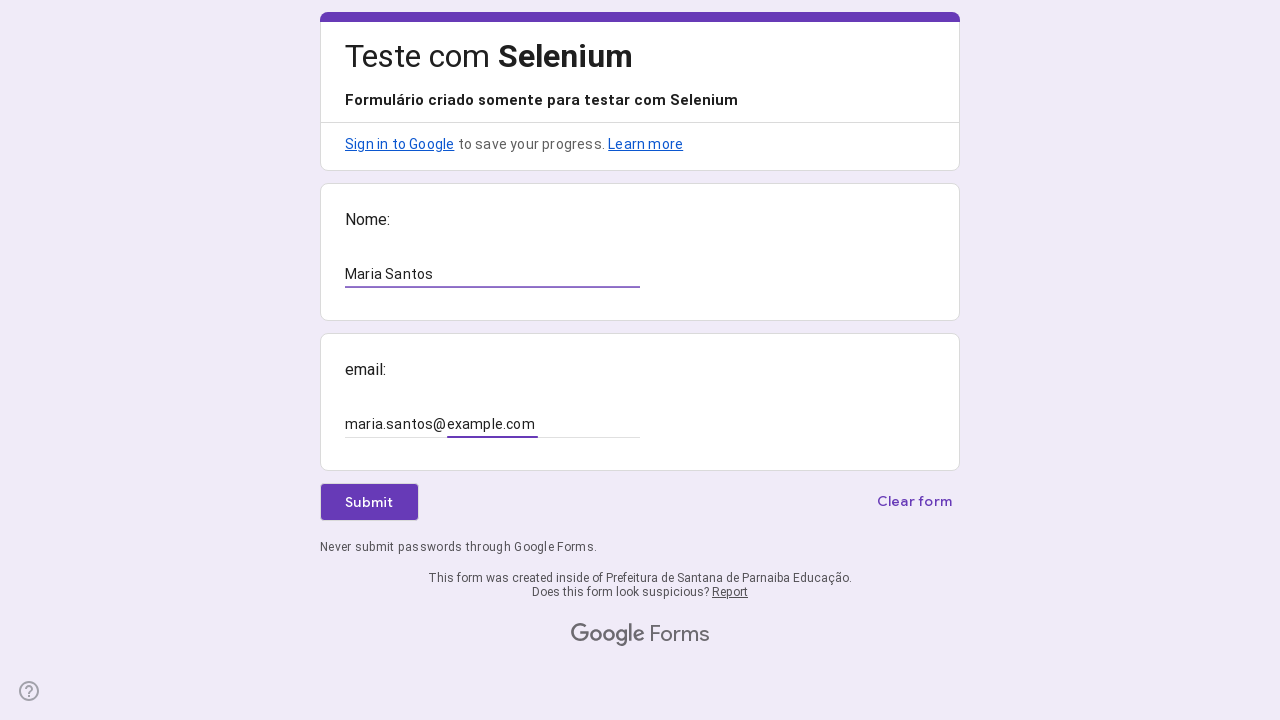

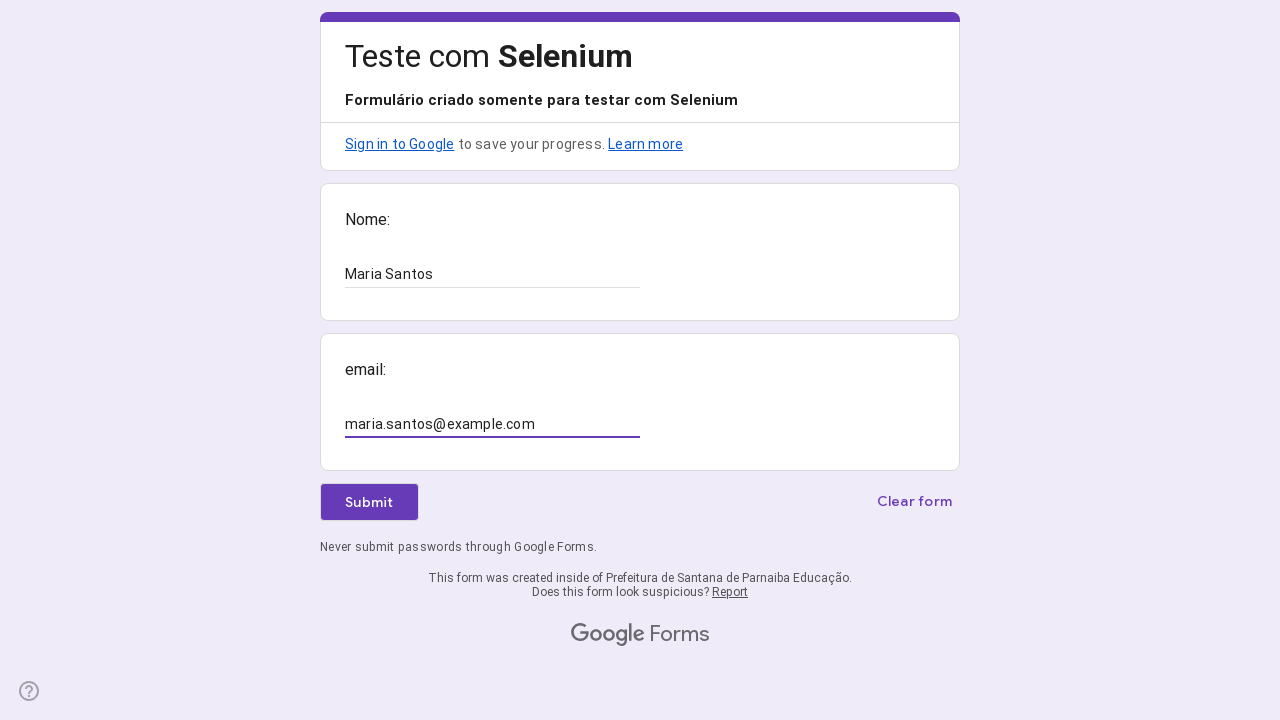